Tests adding multiple todo items to the list and verifying they appear correctly

Starting URL: https://demo.playwright.dev/todomvc

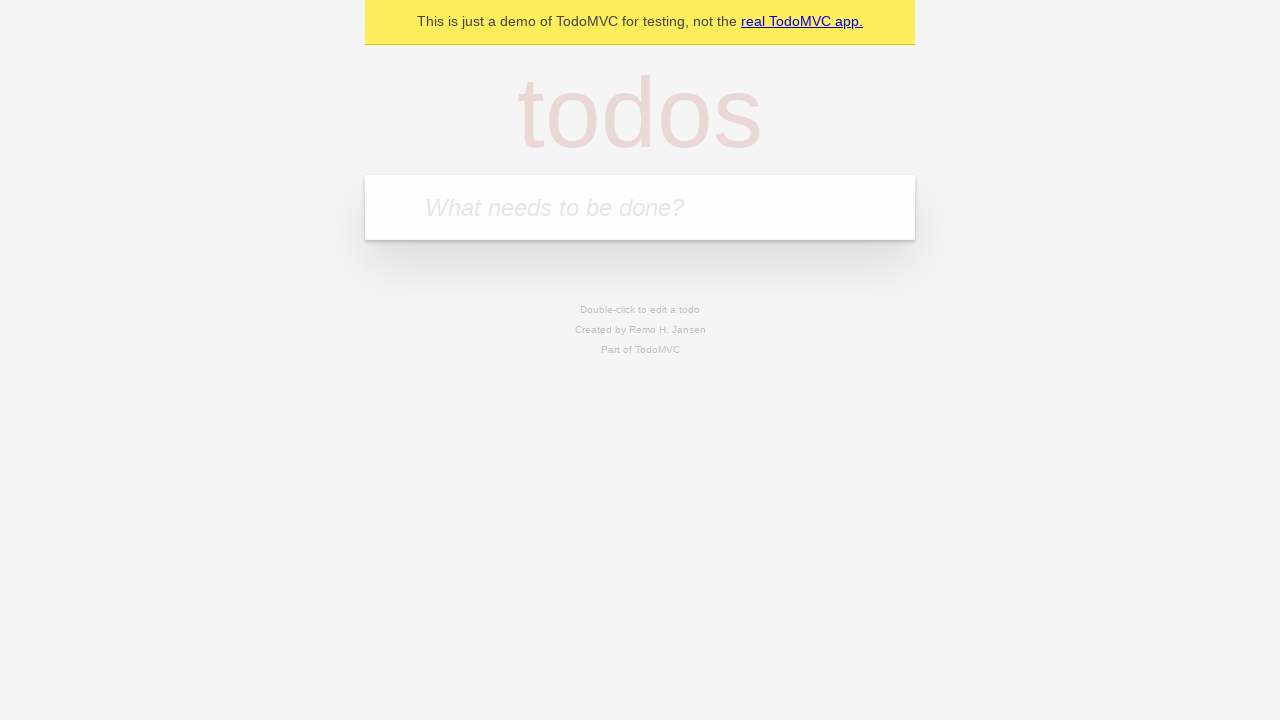

Filled todo input with 'buy some cheese' on internal:attr=[placeholder="What needs to be done?"i]
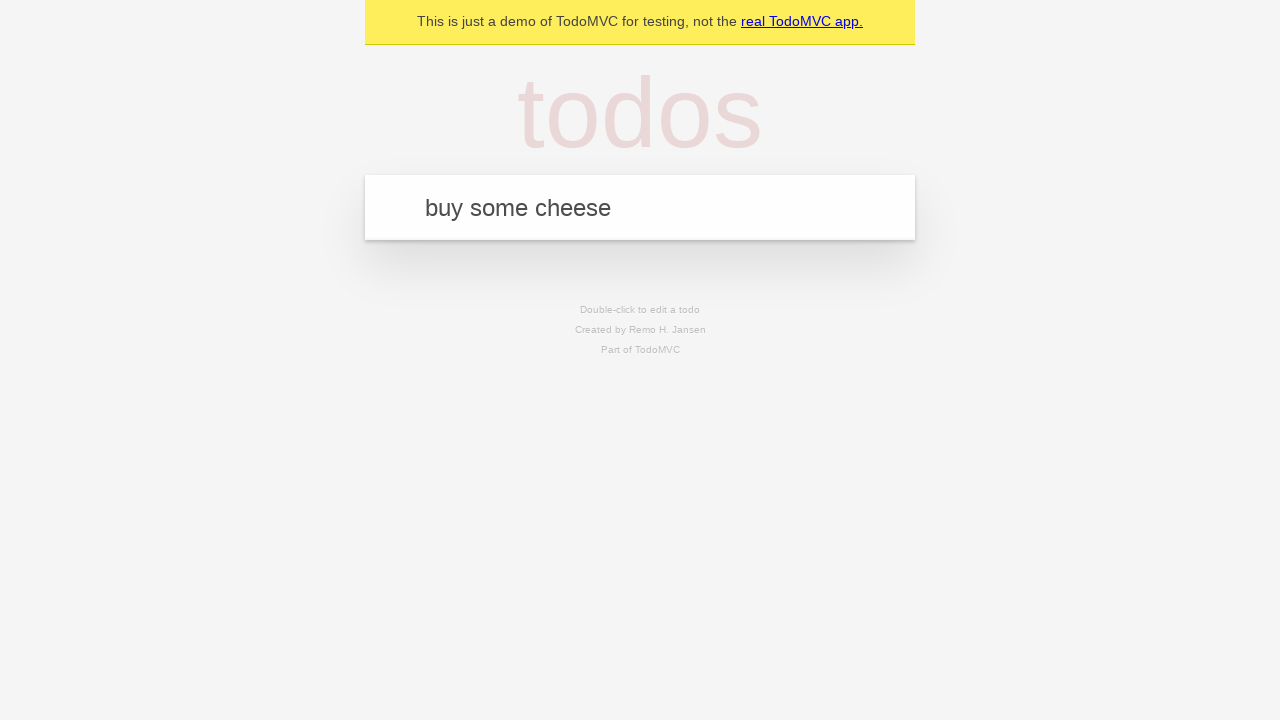

Pressed Enter to add first todo item on internal:attr=[placeholder="What needs to be done?"i]
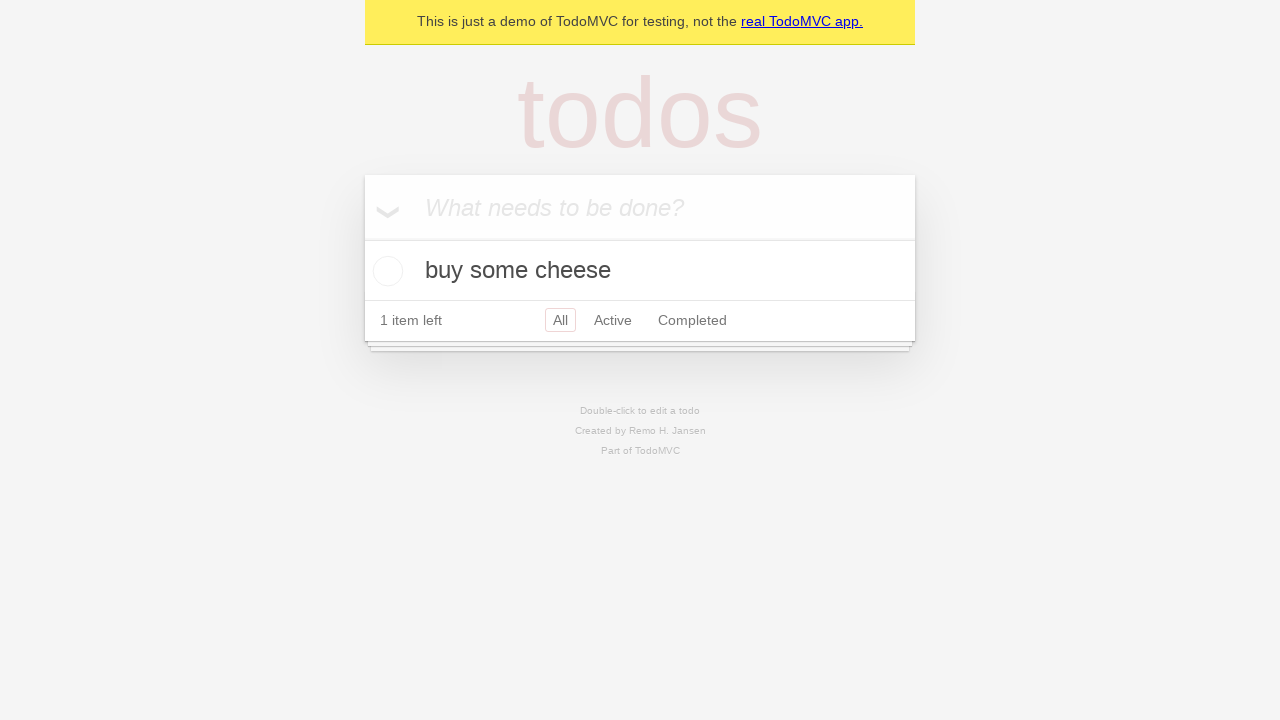

First todo item appeared on the list
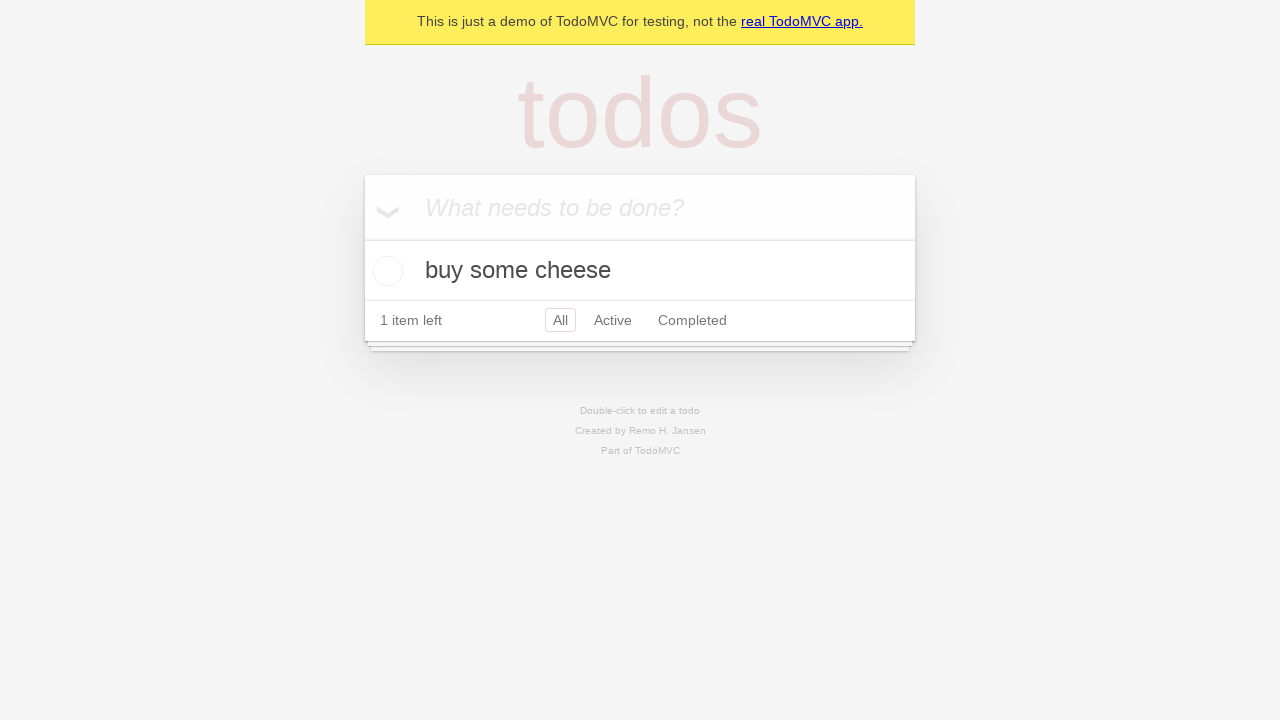

Filled todo input with 'feed the cat' on internal:attr=[placeholder="What needs to be done?"i]
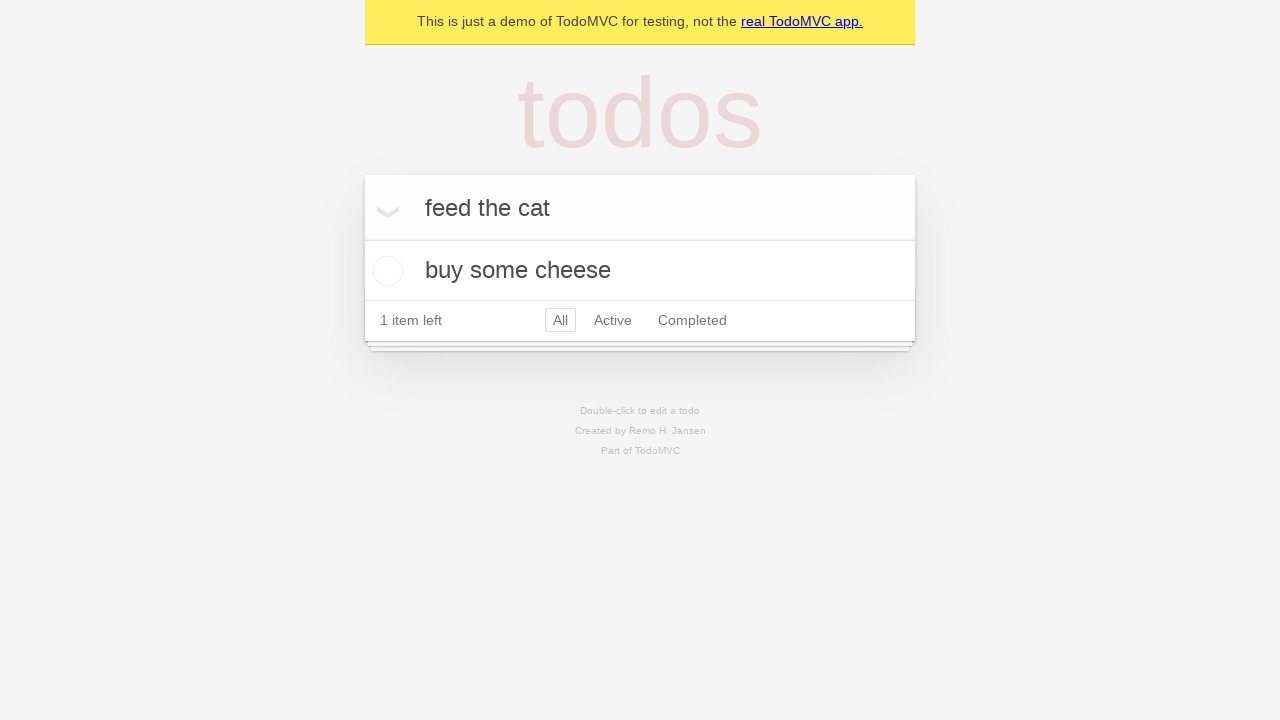

Pressed Enter to add second todo item on internal:attr=[placeholder="What needs to be done?"i]
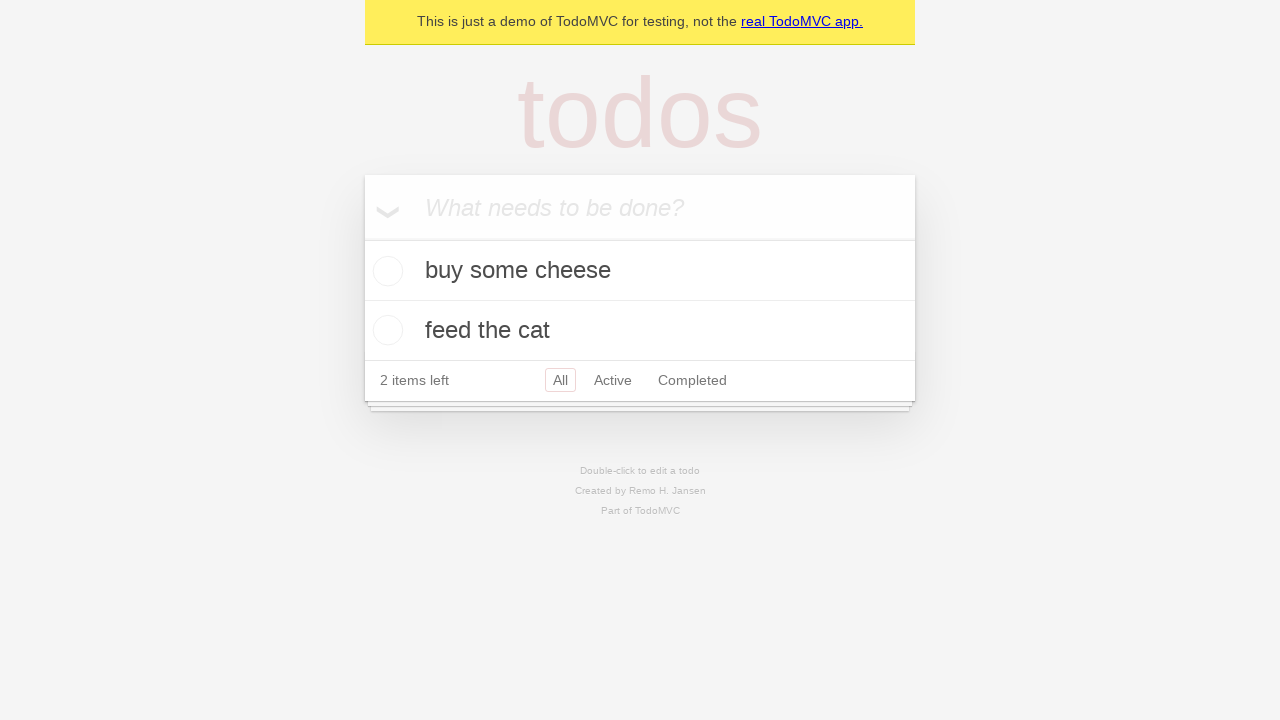

Both todo items are visible on the list
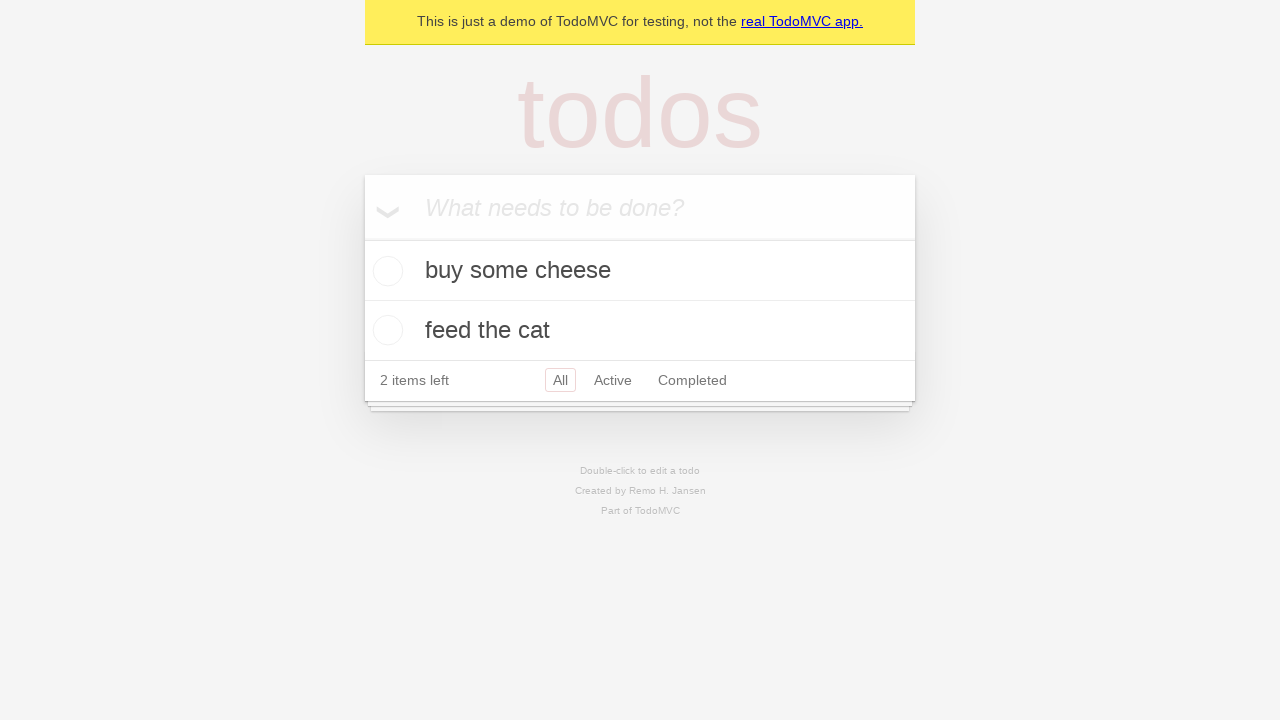

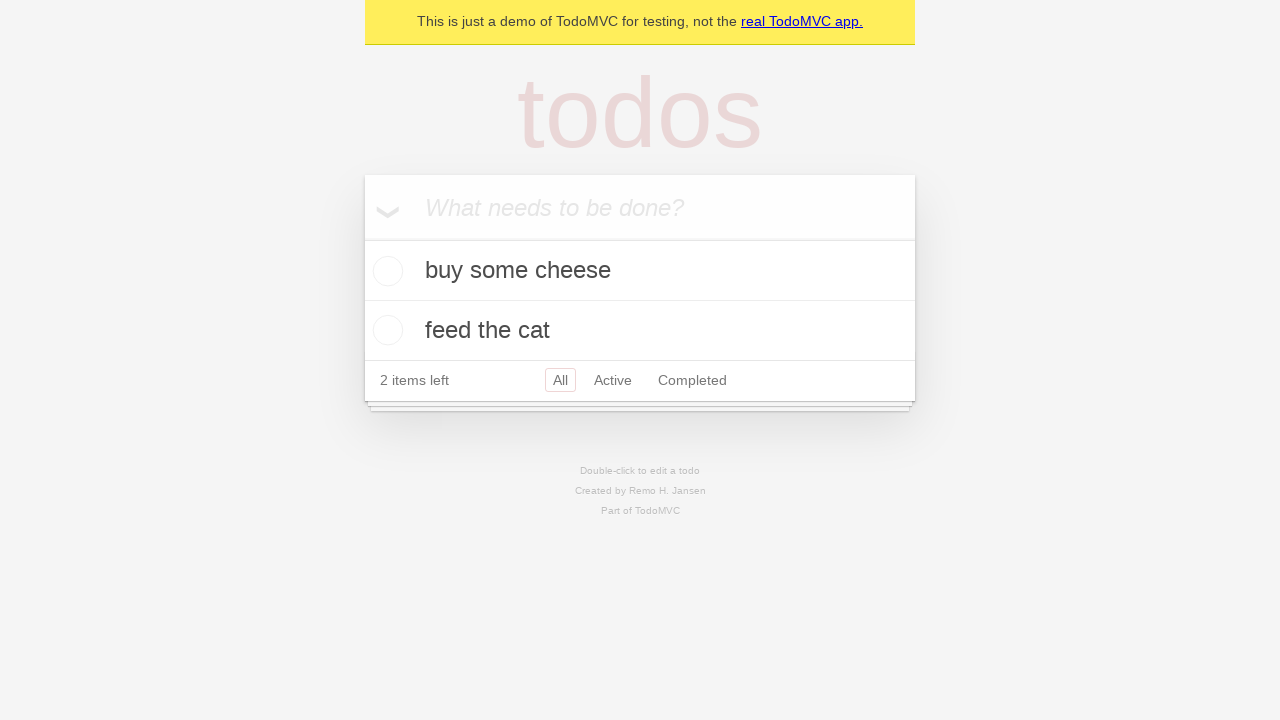